Tests exception handling when synchronization method doesn't return a list

Starting URL: https://www.w3schools.com/html/tryit.asp?filename=tryhtml_table_intro

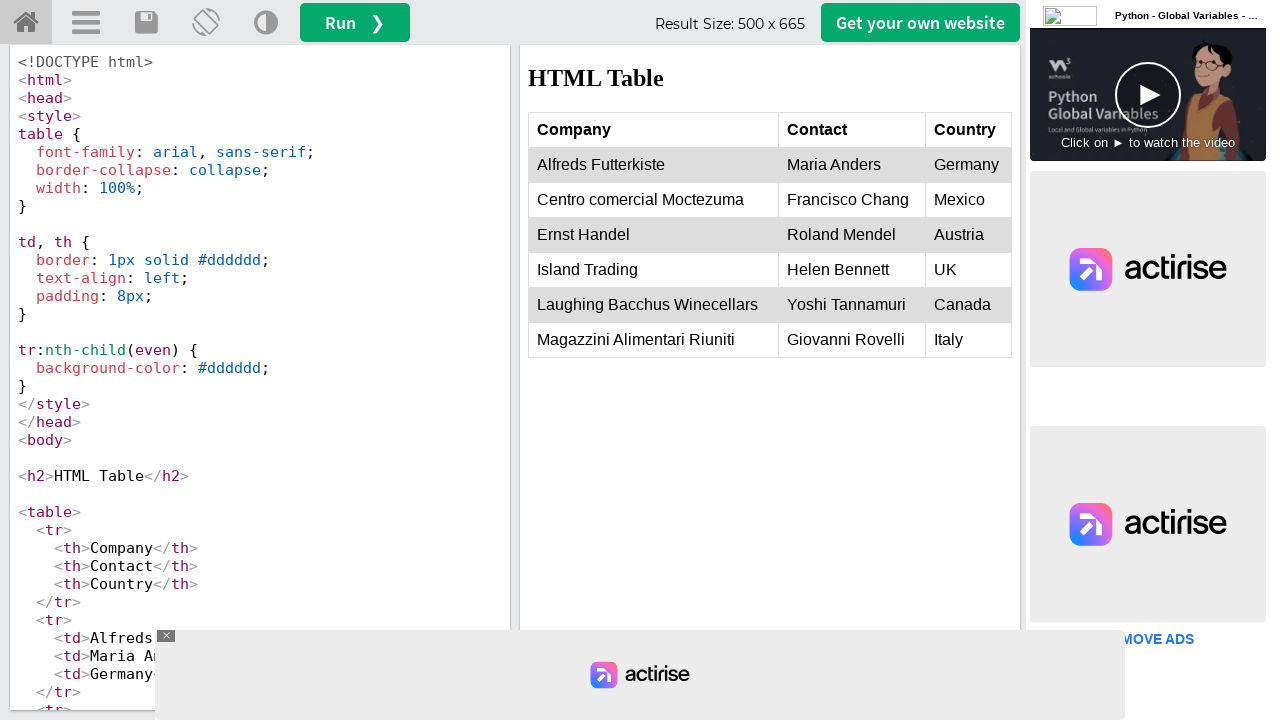

Navigated to W3Schools HTML table example page
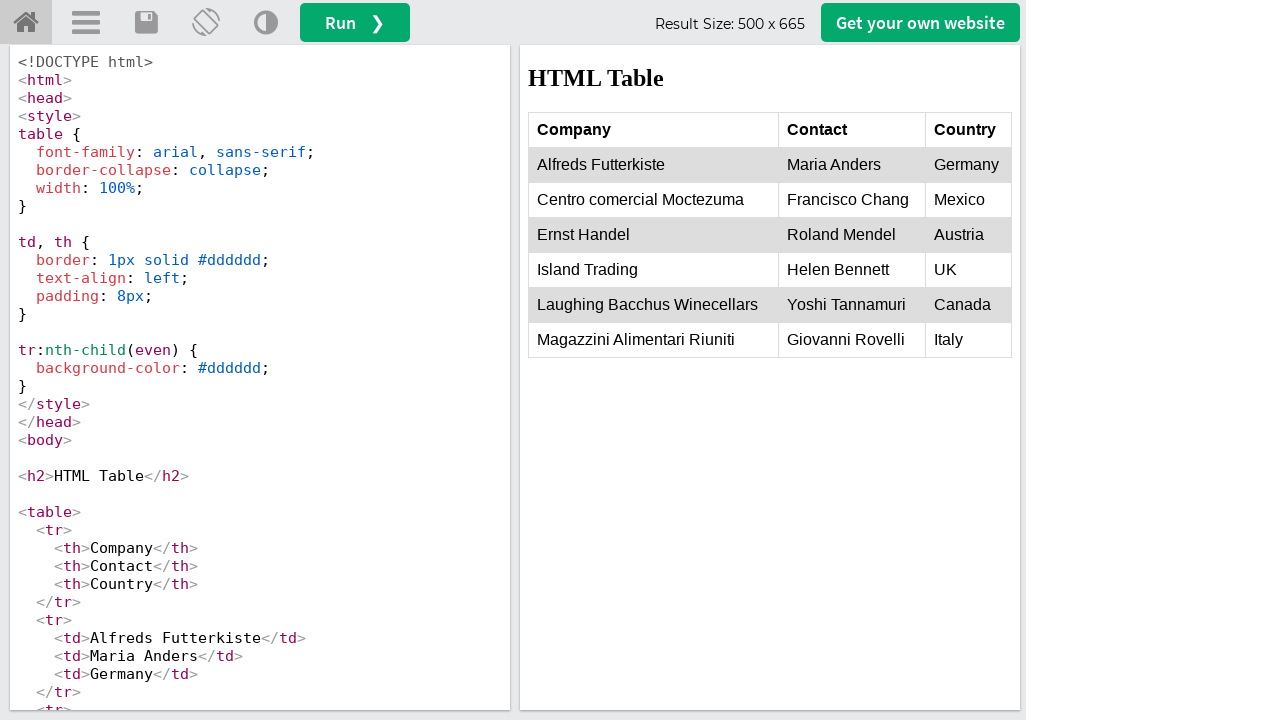

Located iframe element with id 'iframeResult'
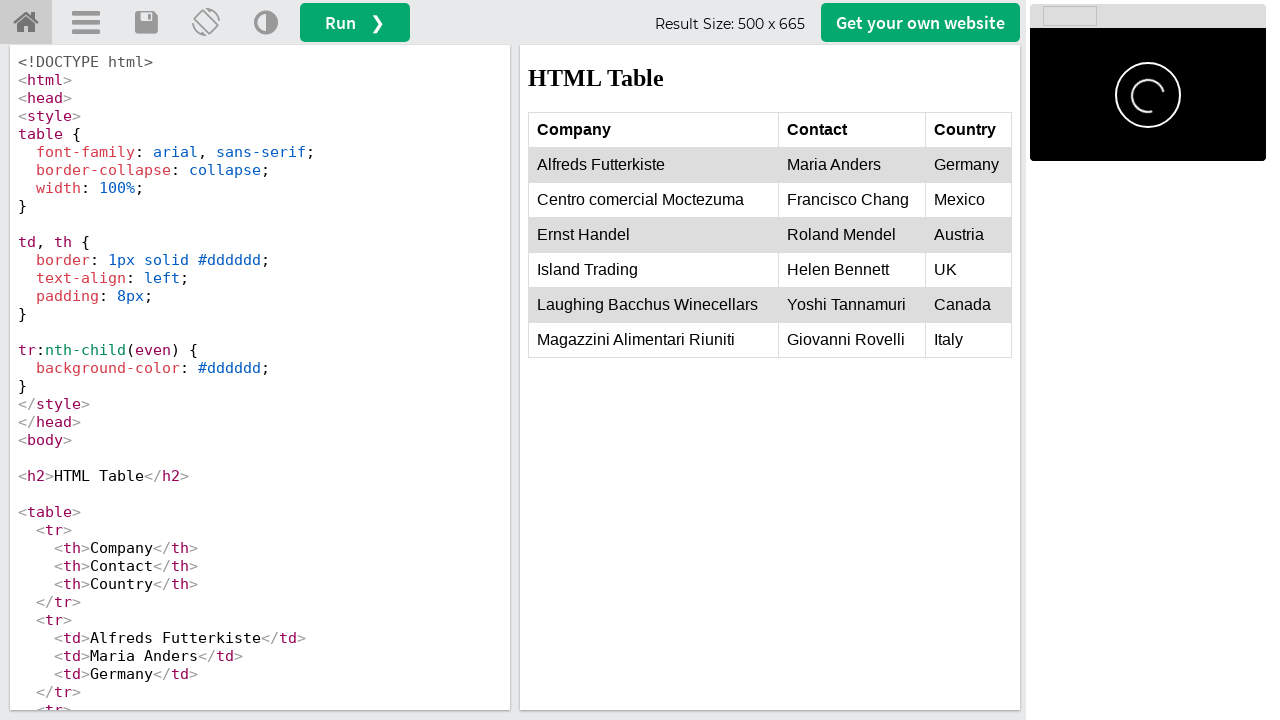

Waited for table element to be present in iframe
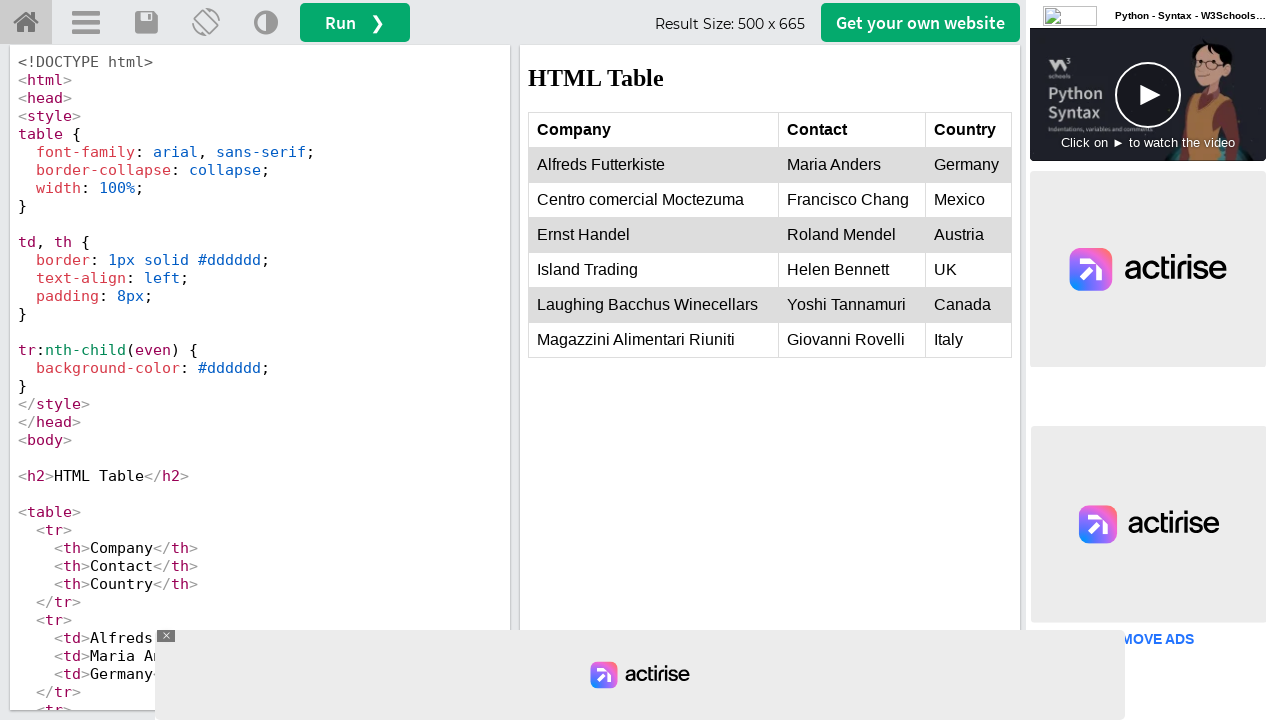

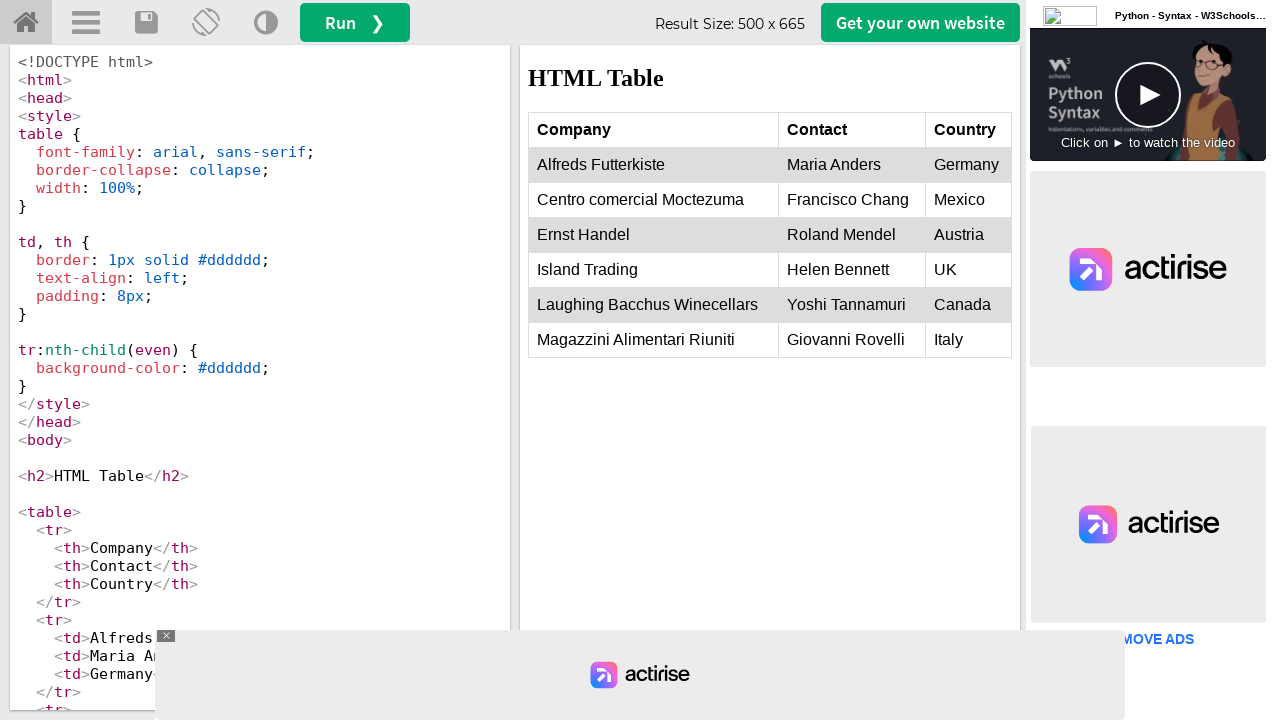